Tests different mouse click actions (double-click, right-click, and regular click) on buttons using Selenium Actions, demonstrating two different approaches for each action type.

Starting URL: https://demoqa.com/buttons

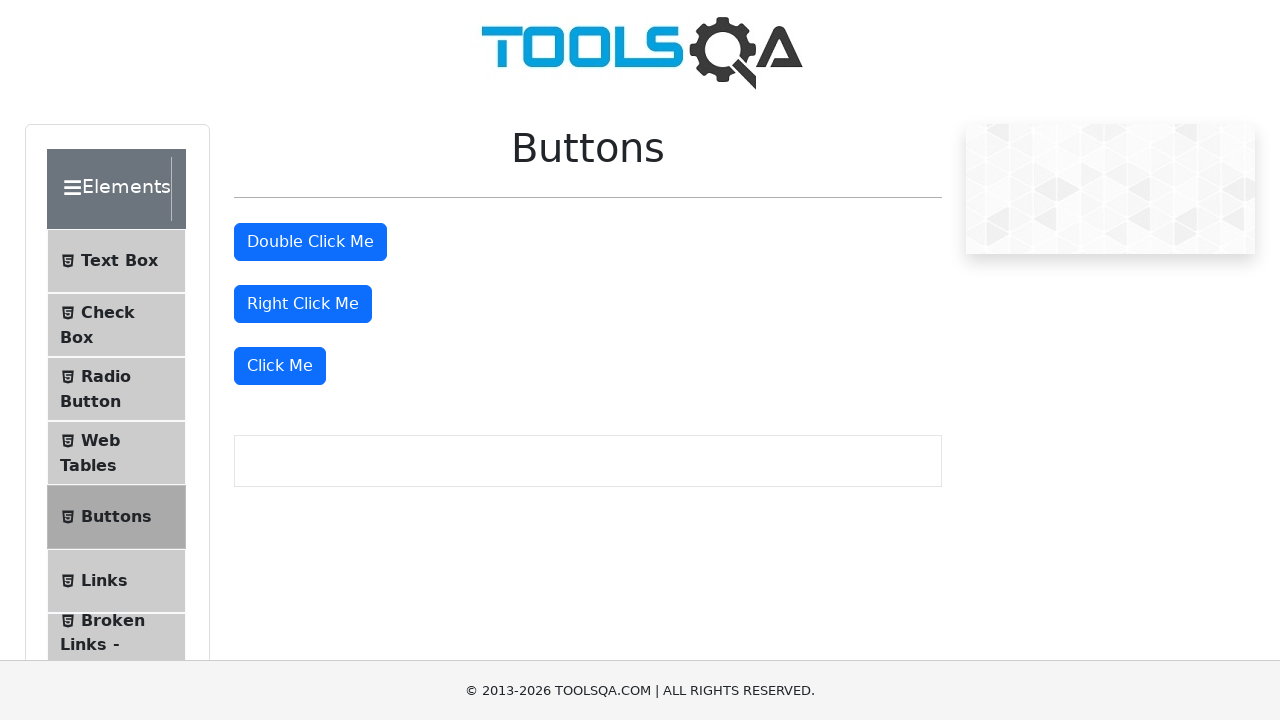

Double-clicked the 'Double Click Me' button at (310, 242) on #doubleClickBtn
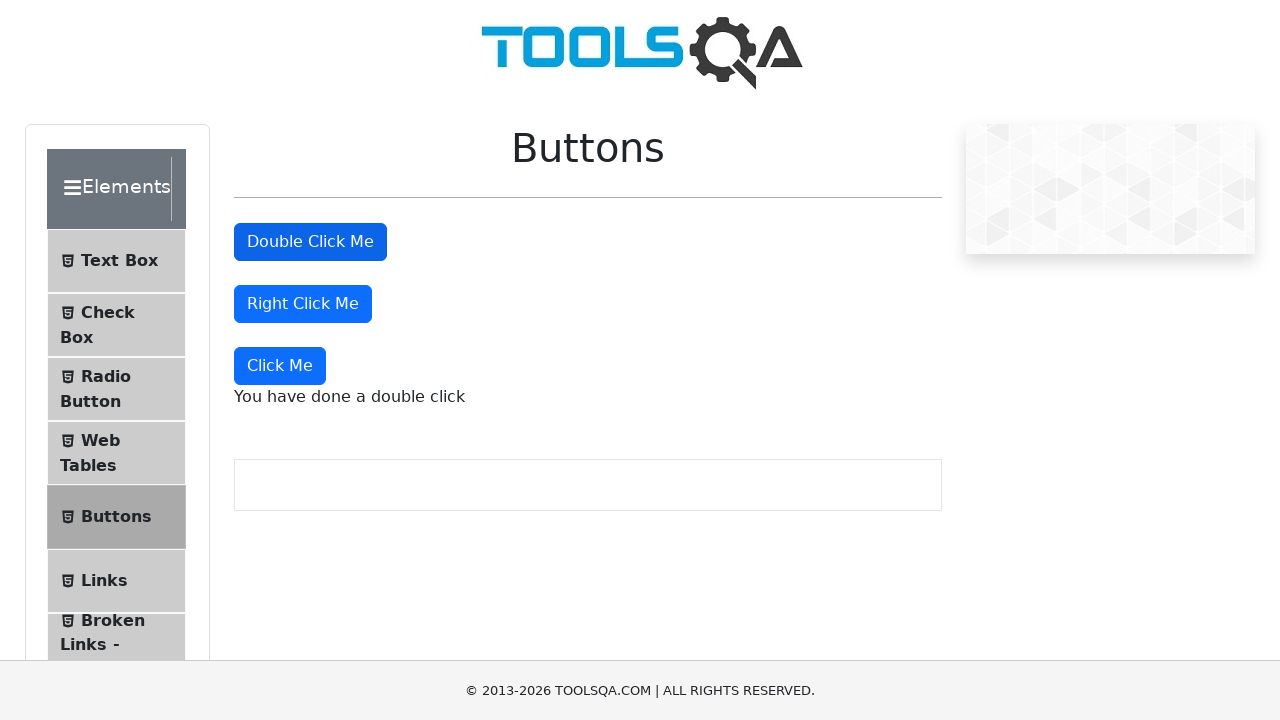

Right-clicked the 'Right Click Me' button at (303, 304) on #rightClickBtn
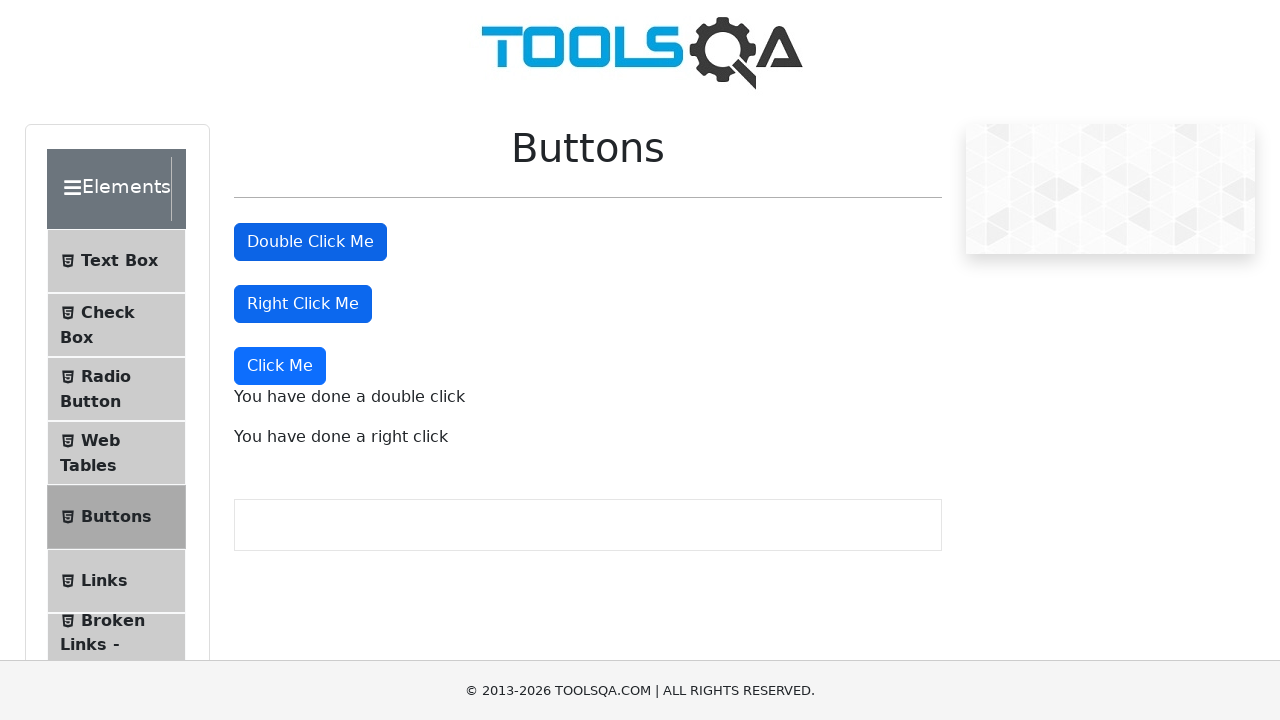

Clicked the 'Click Me' button at (280, 366) on xpath=//button[text()='Click Me']
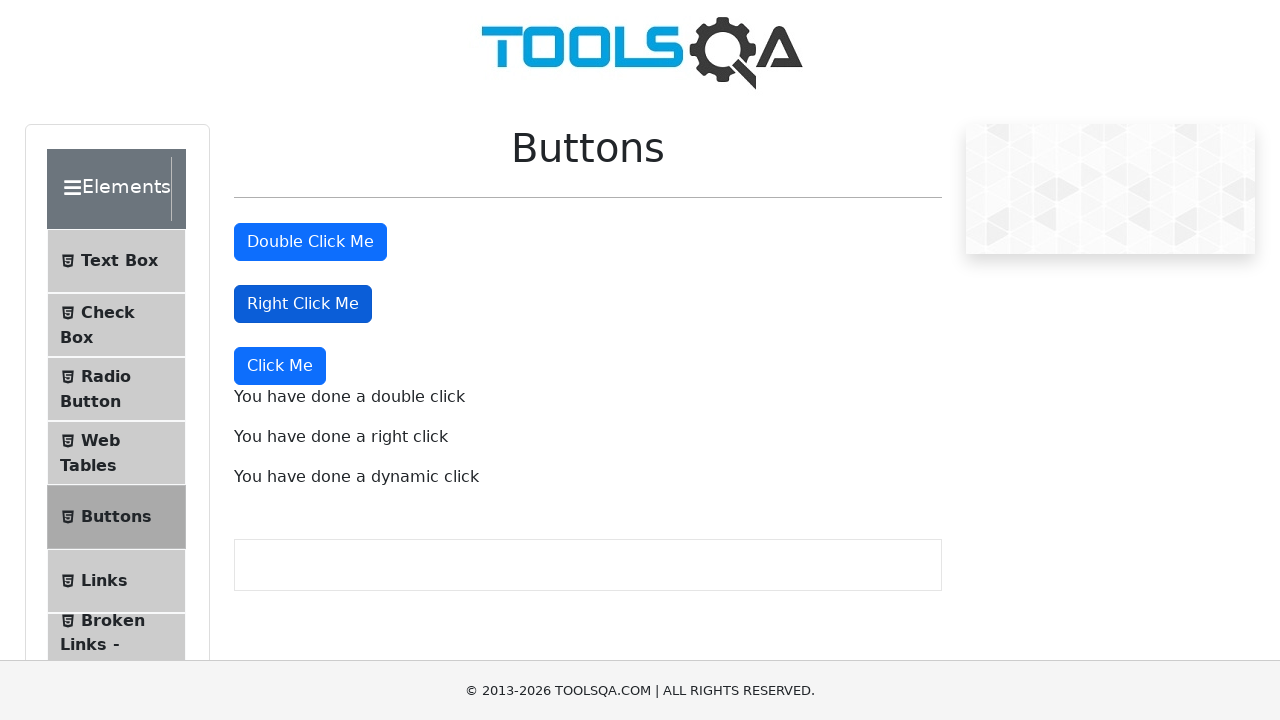

Double-clicked the 'Double Click Me' button again at (310, 242) on #doubleClickBtn
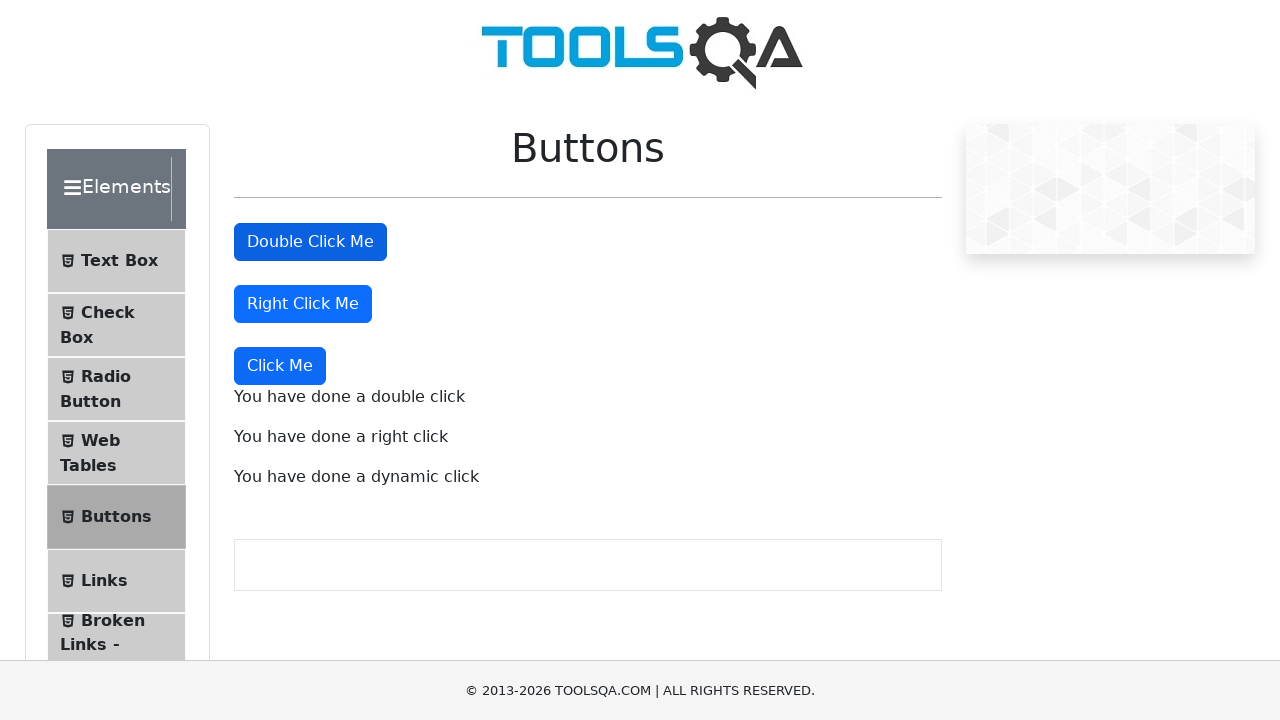

Right-clicked the 'Right Click Me' button again at (303, 304) on #rightClickBtn
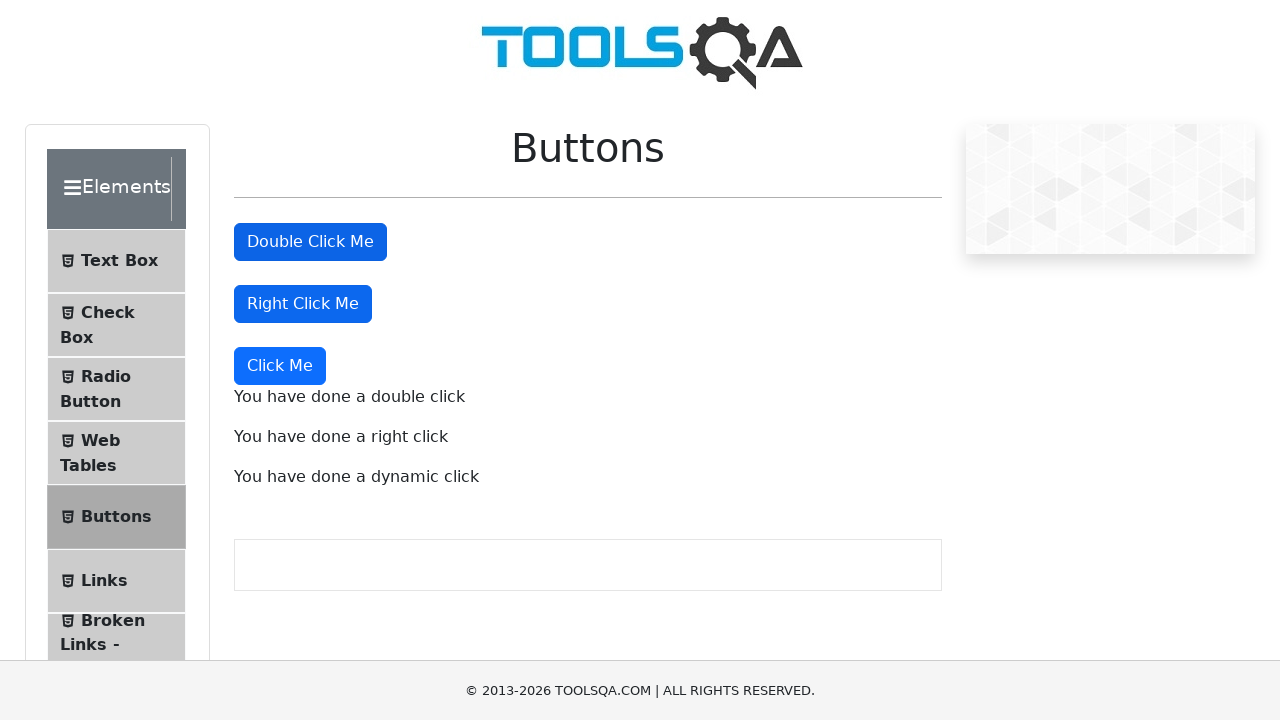

Clicked the 'Click Me' button again at (280, 366) on xpath=//button[text()='Click Me']
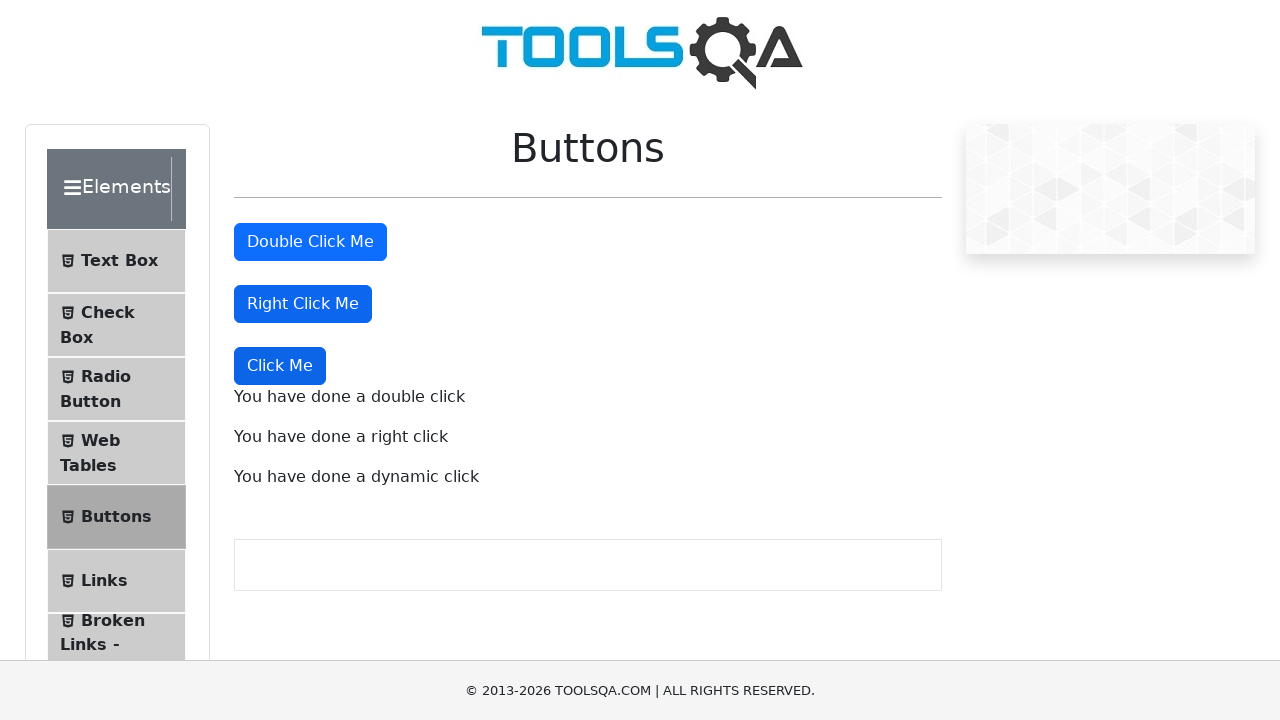

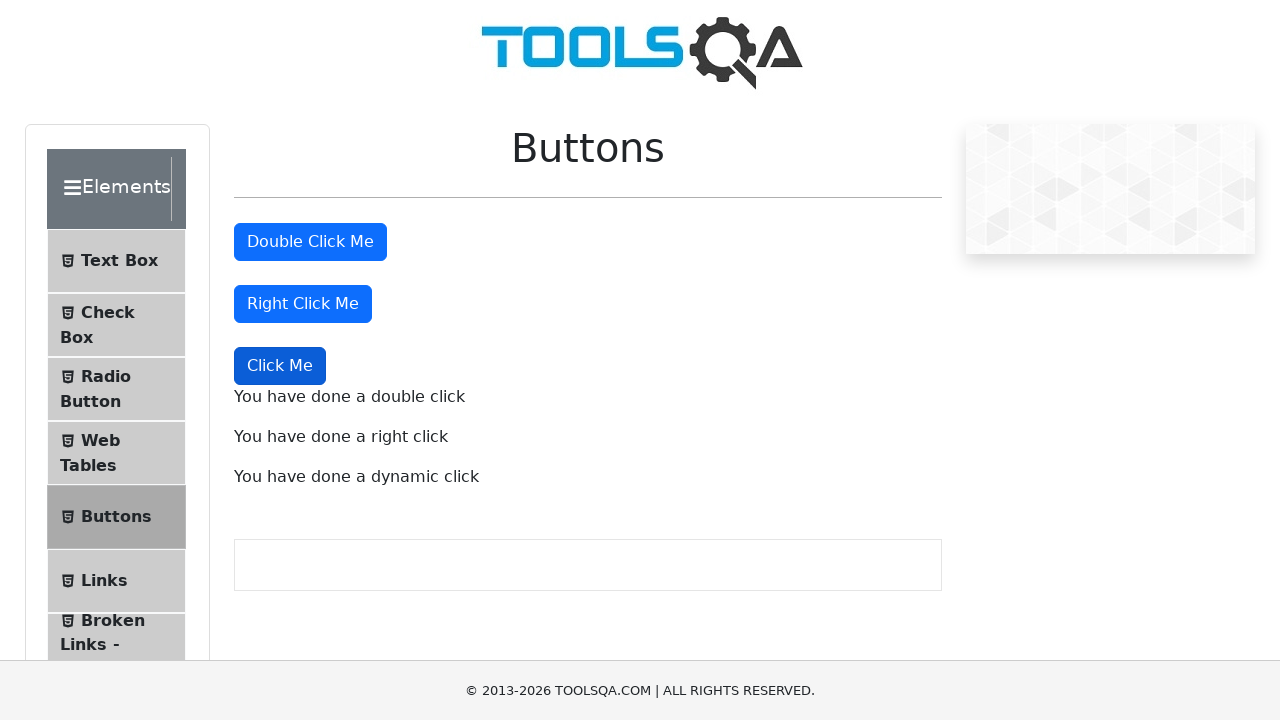